Tests enable/disable button functionality on a practice page by clicking the disabled button, then the enabled button, and filling text into an input field.

Starting URL: https://www.letskodeit.com/practice

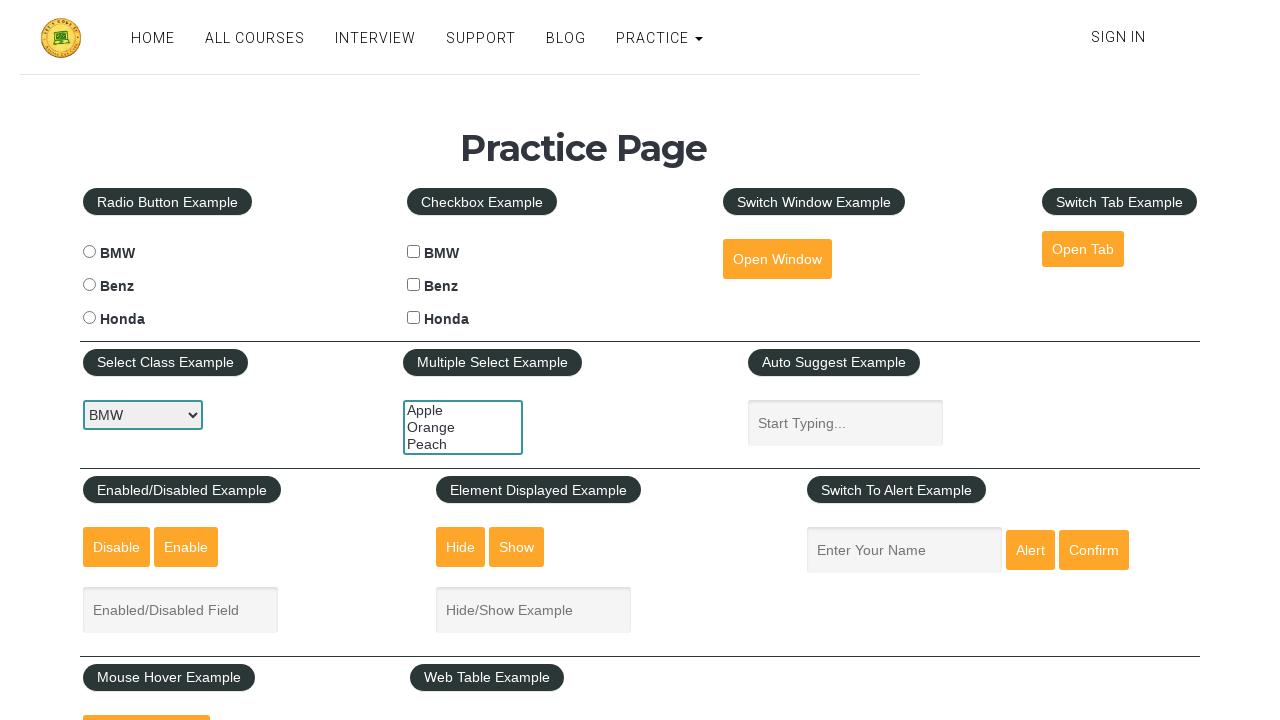

Navigated to practice page
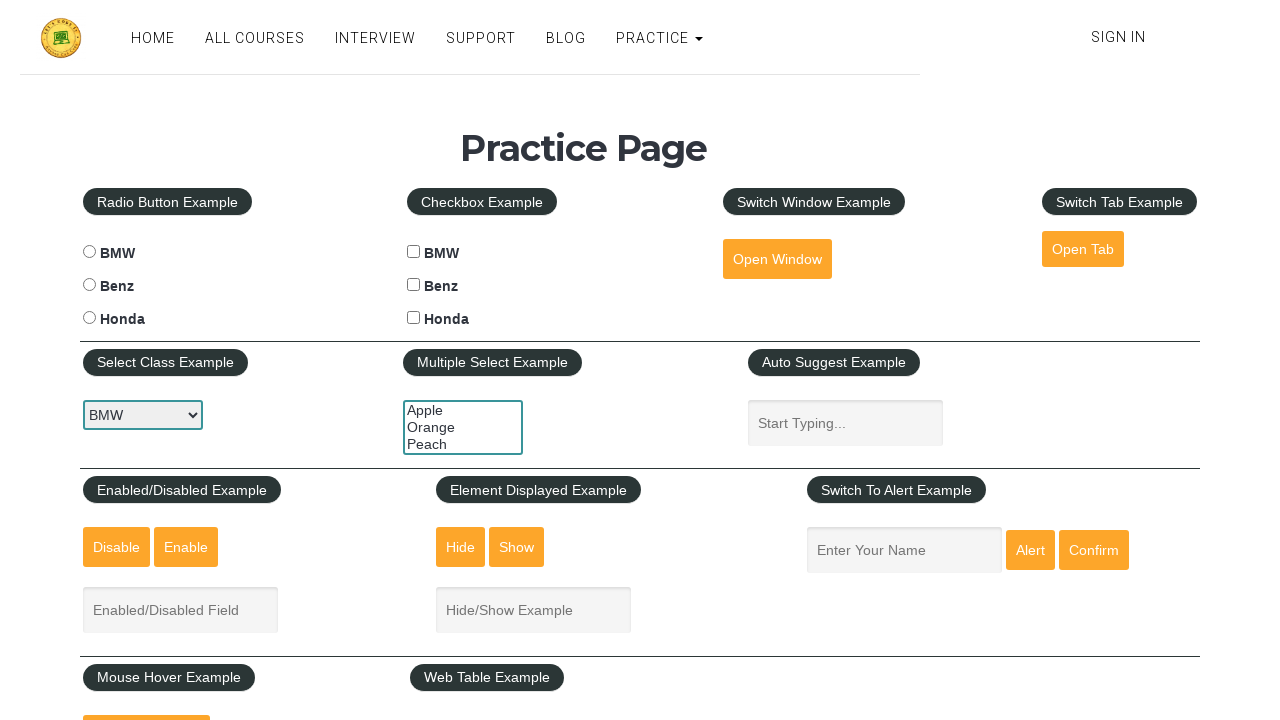

Clicked the disabled button at (116, 547) on #disabled-button
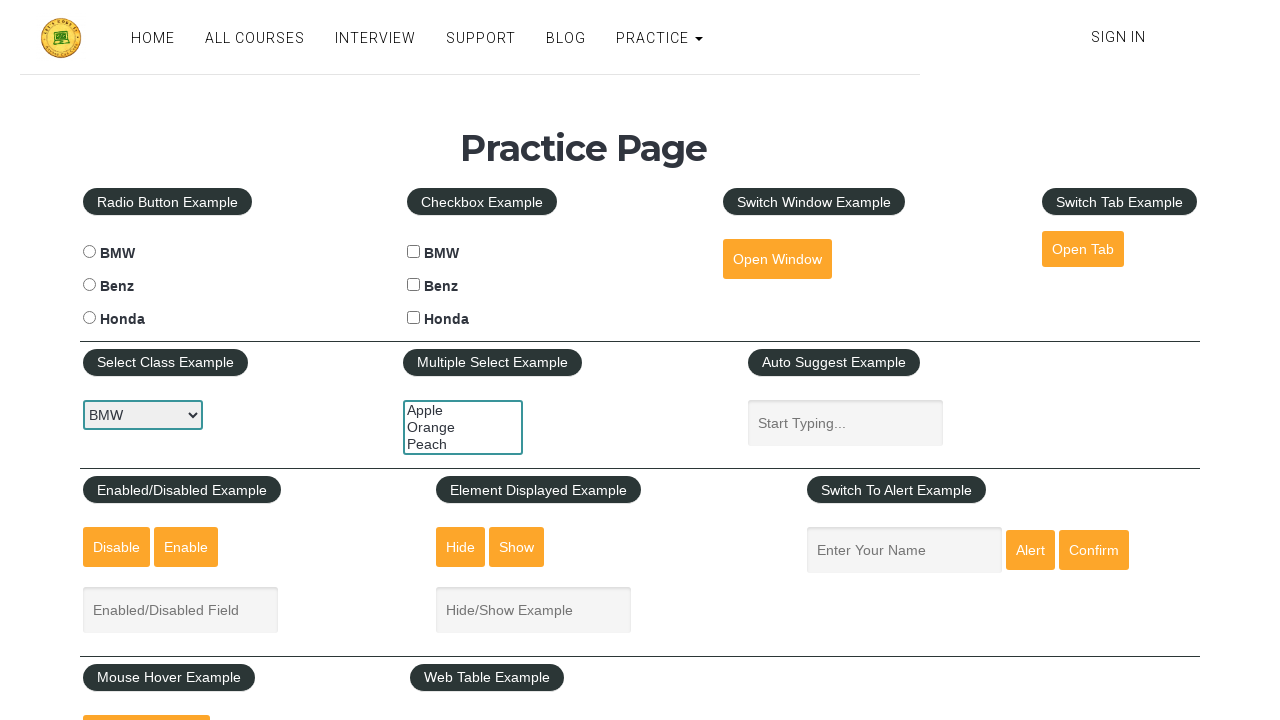

Clicked the enabled button at (186, 547) on #enabled-button
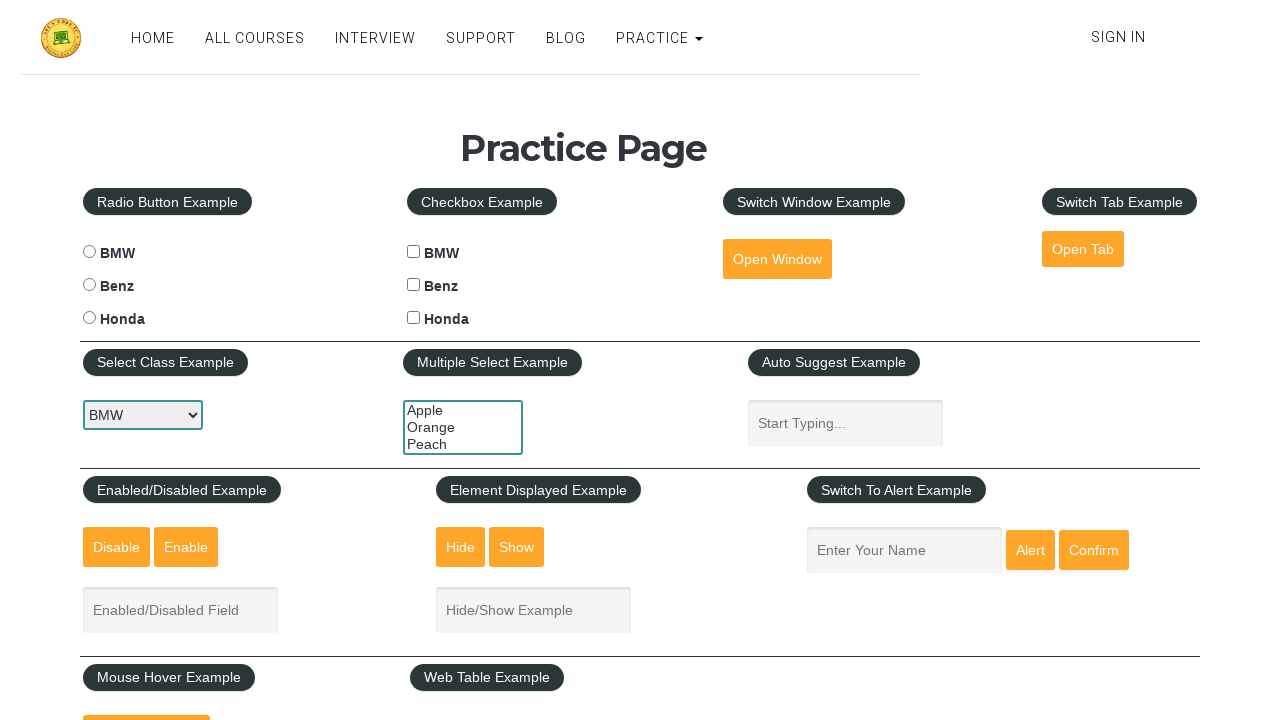

Filled enabled input field with 'premraj' on #enabled-example-input
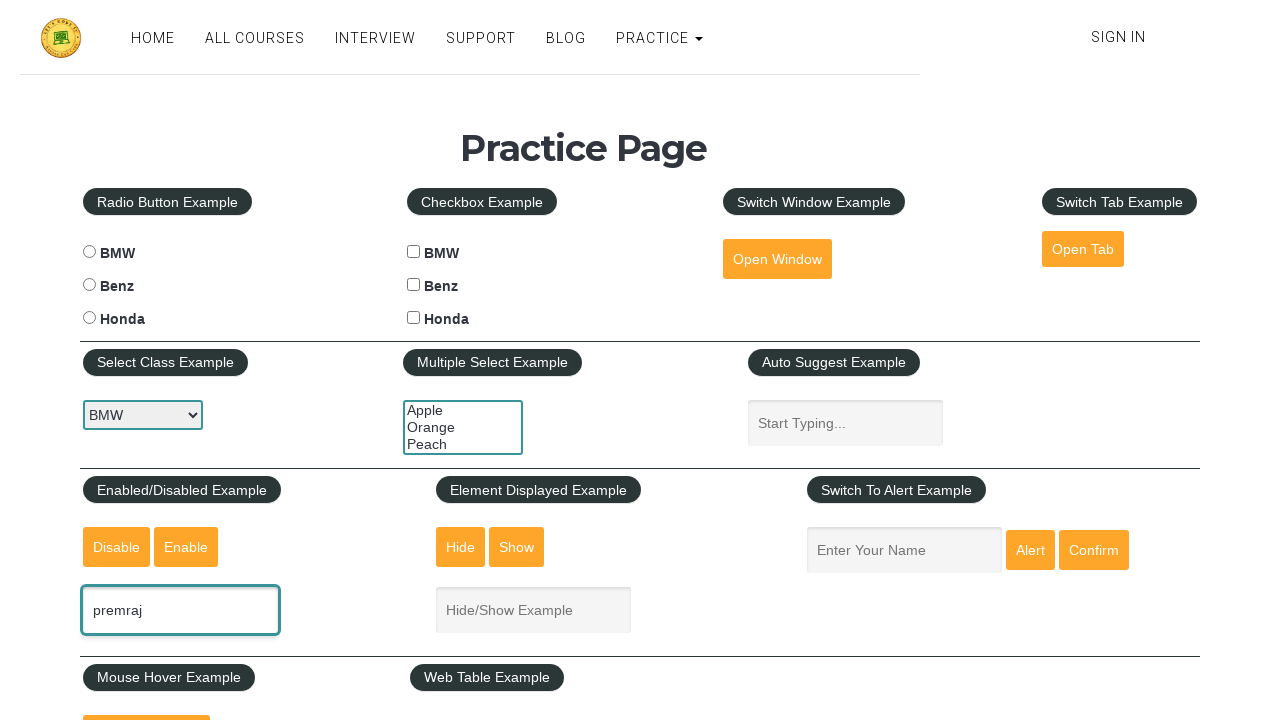

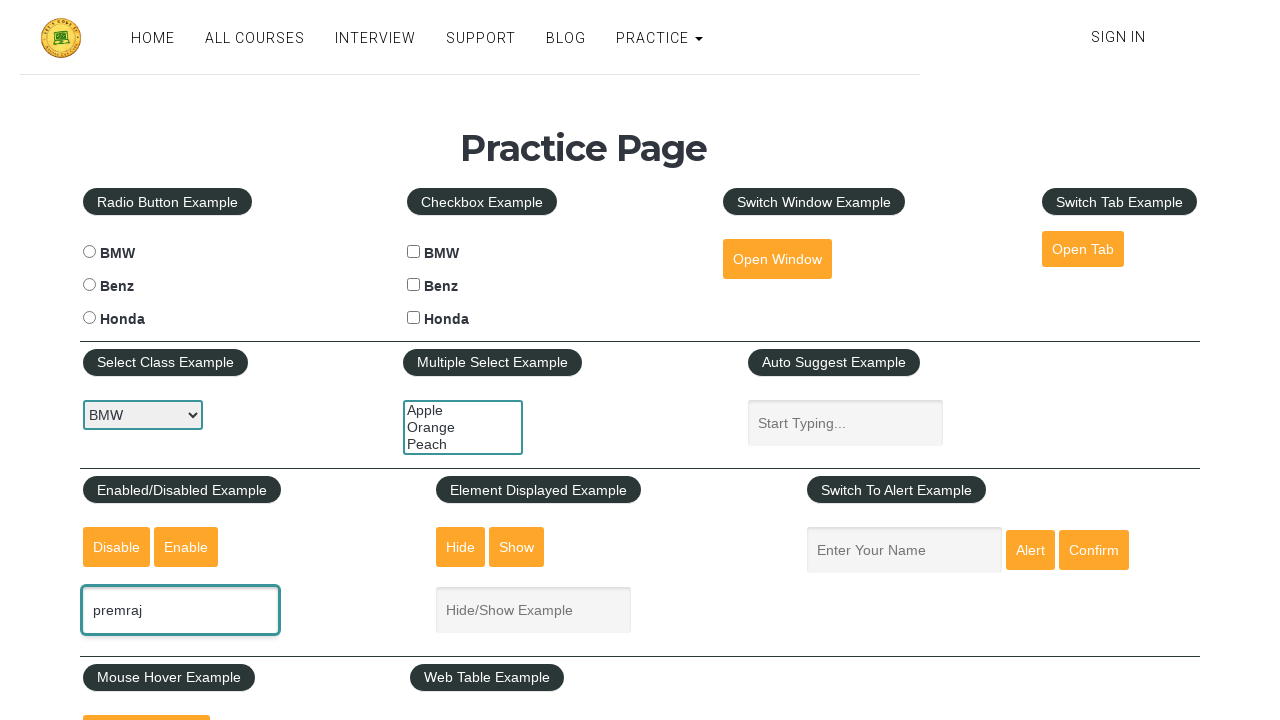